Tests handling of read-only input fields by filling a form field, setting it to read-only via JavaScript, modifying the value via JavaScript, and verifying the changes.

Starting URL: https://demoqa.com/automation-practice-form

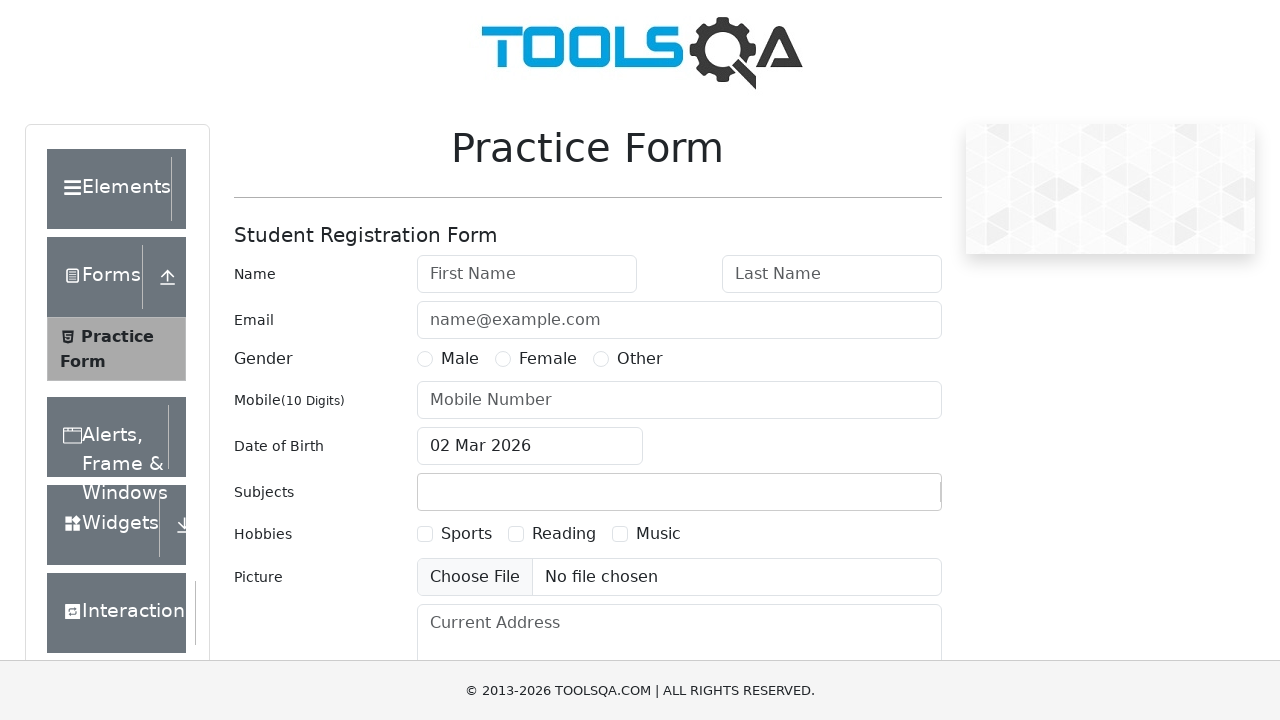

Filled first name field with 'John' on #firstName
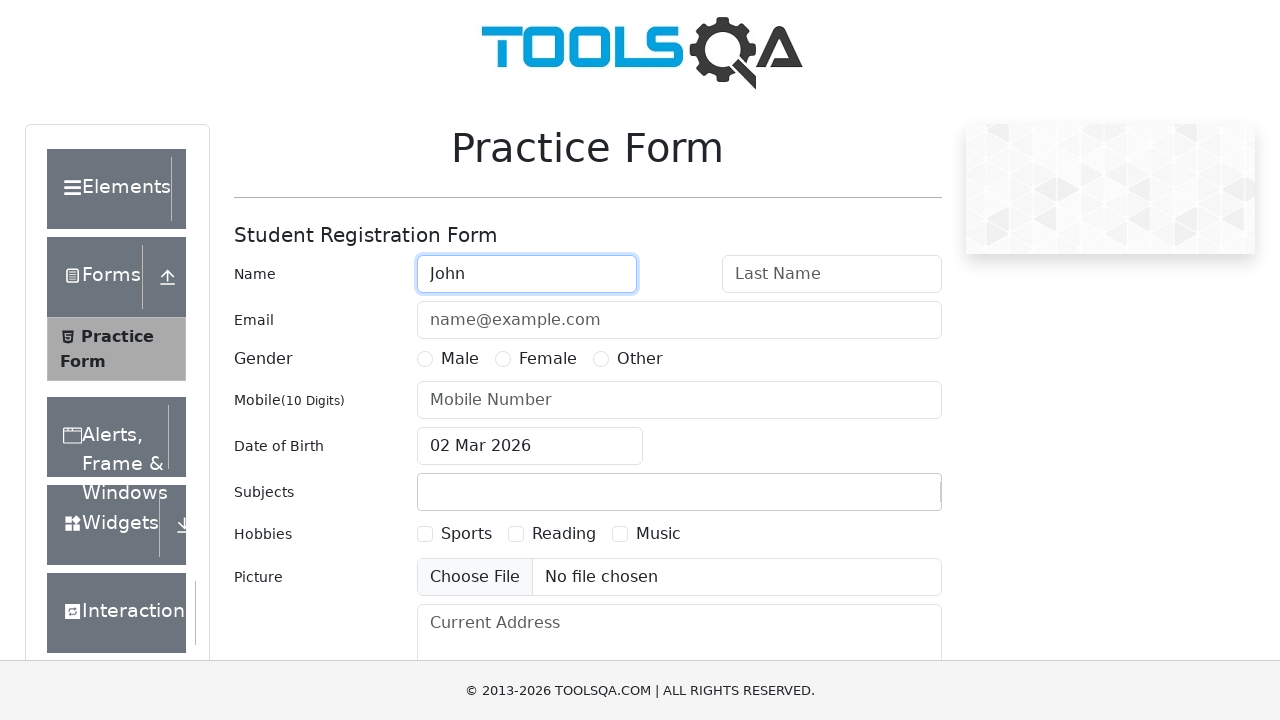

Set first name field to read-only via JavaScript
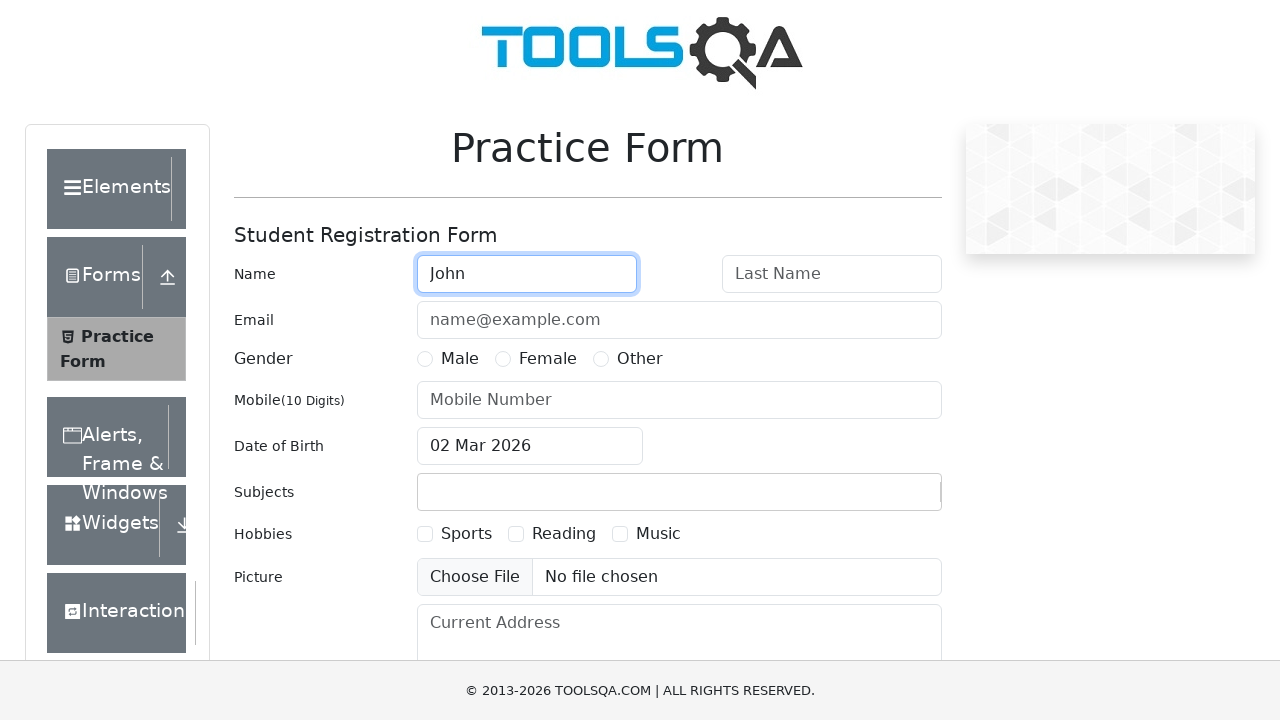

Verified first name field contains 'John'
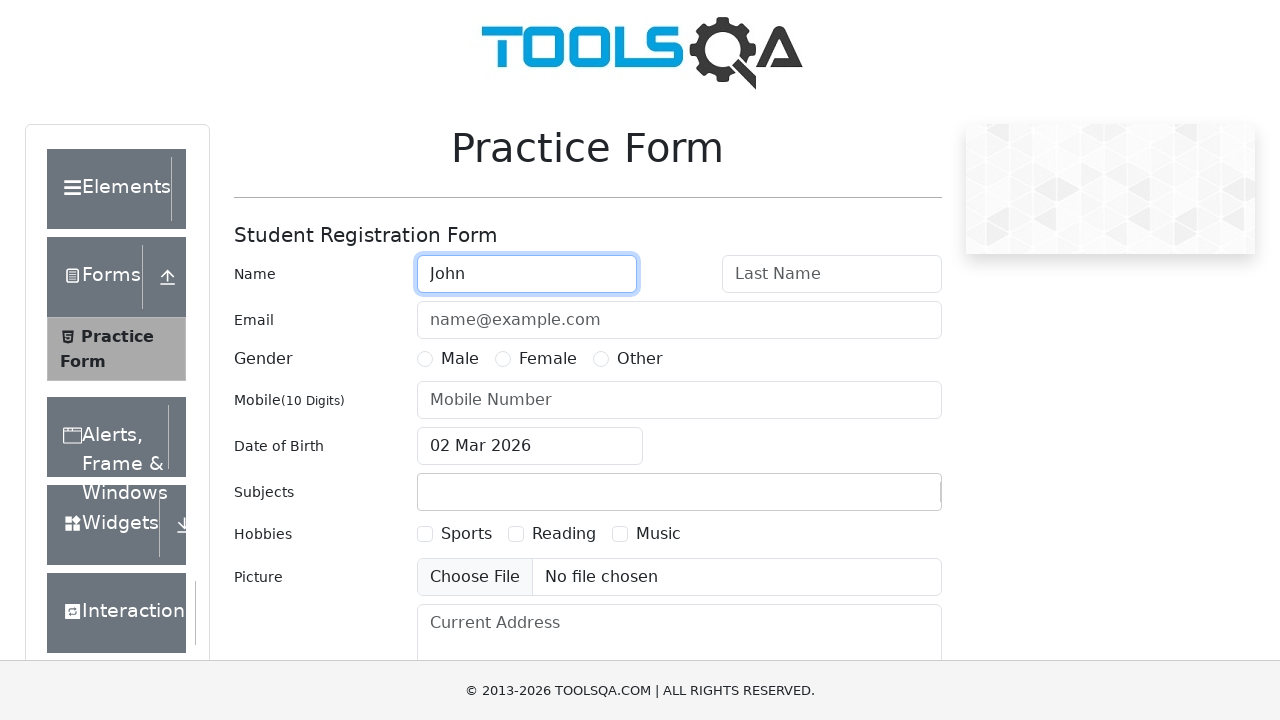

Modified first name field value to 'Tom' via JavaScript, bypassing read-only restriction
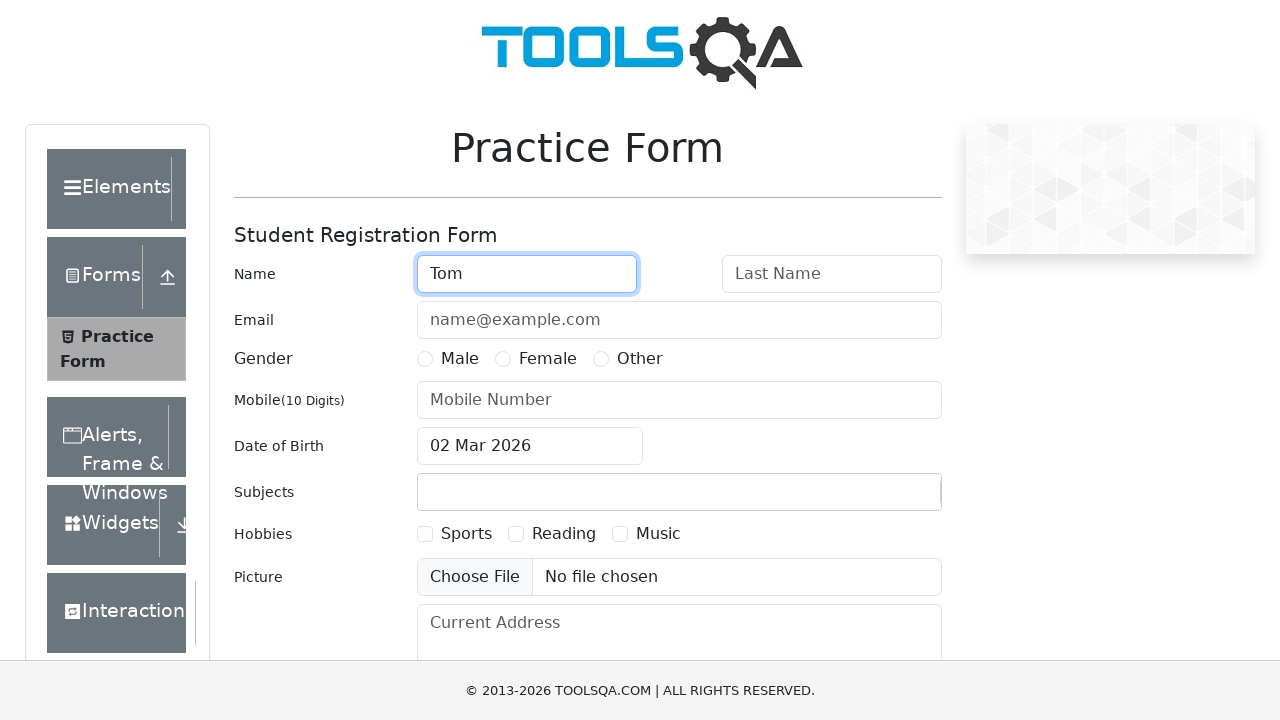

Verified first name field value changed to 'Tom'
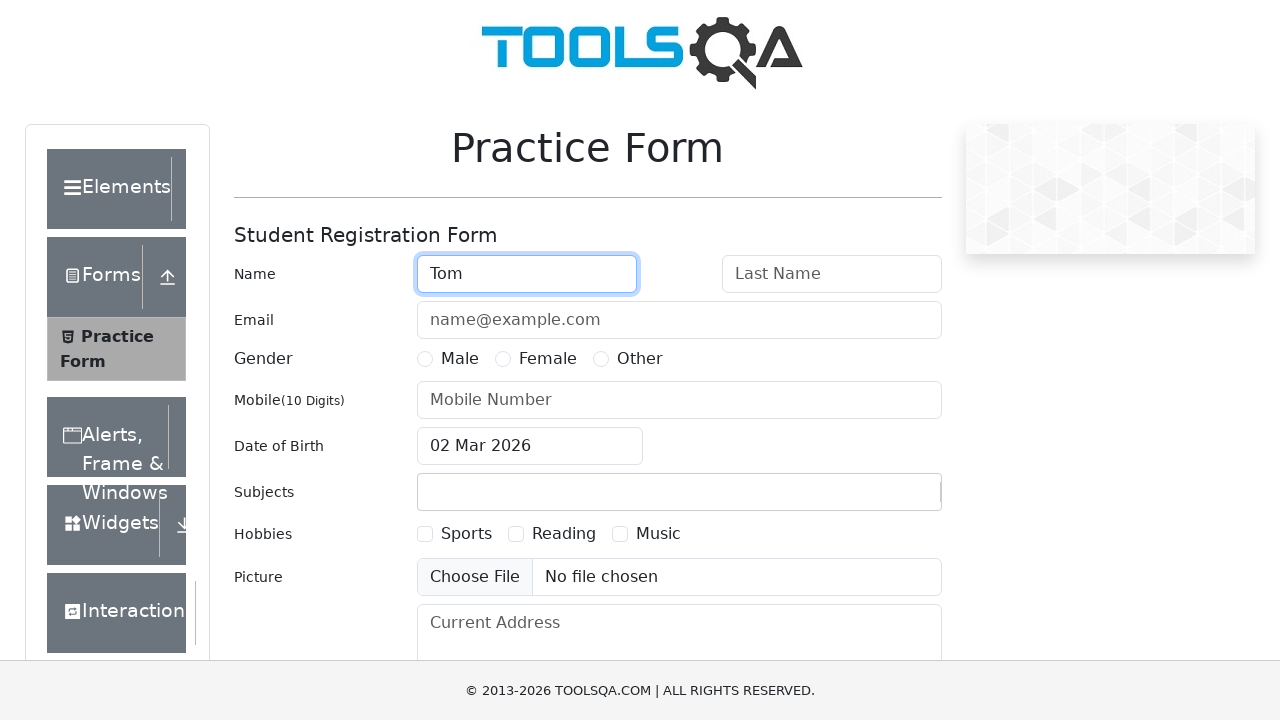

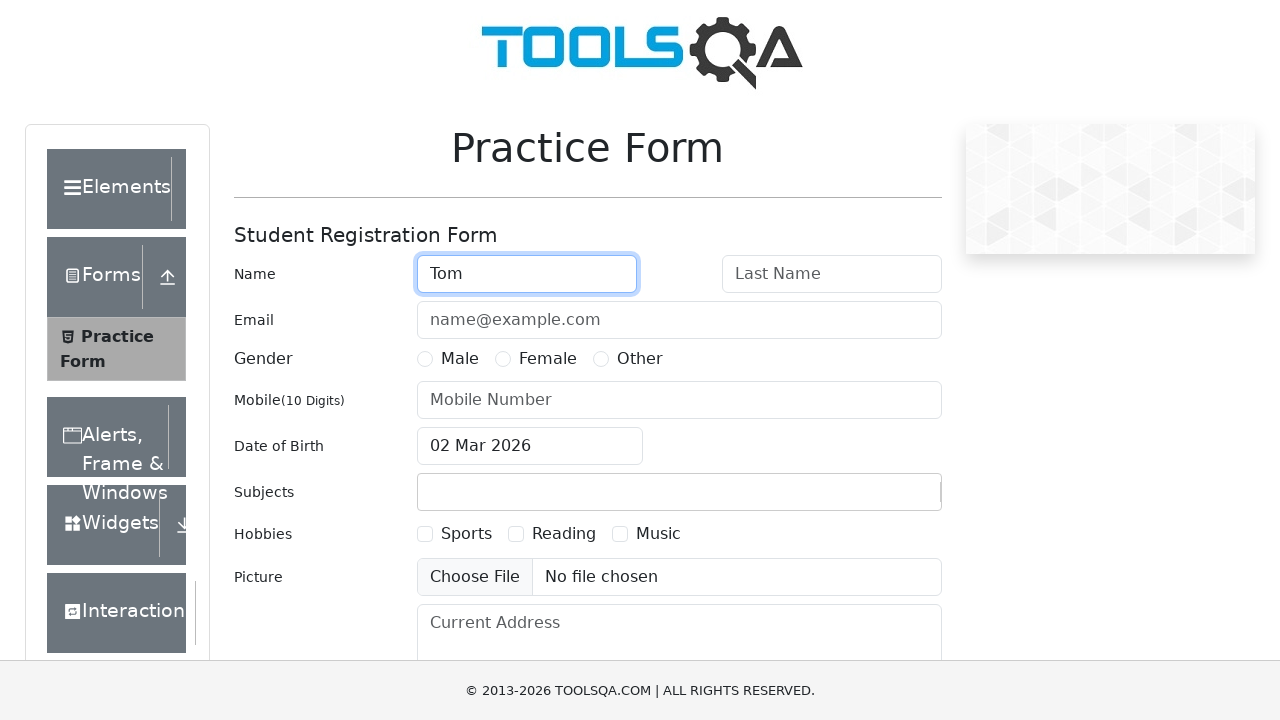